Tests radio button functionality by selecting the Male radio option and verifying it becomes checked

Starting URL: https://demo.automationtesting.in/Register.html

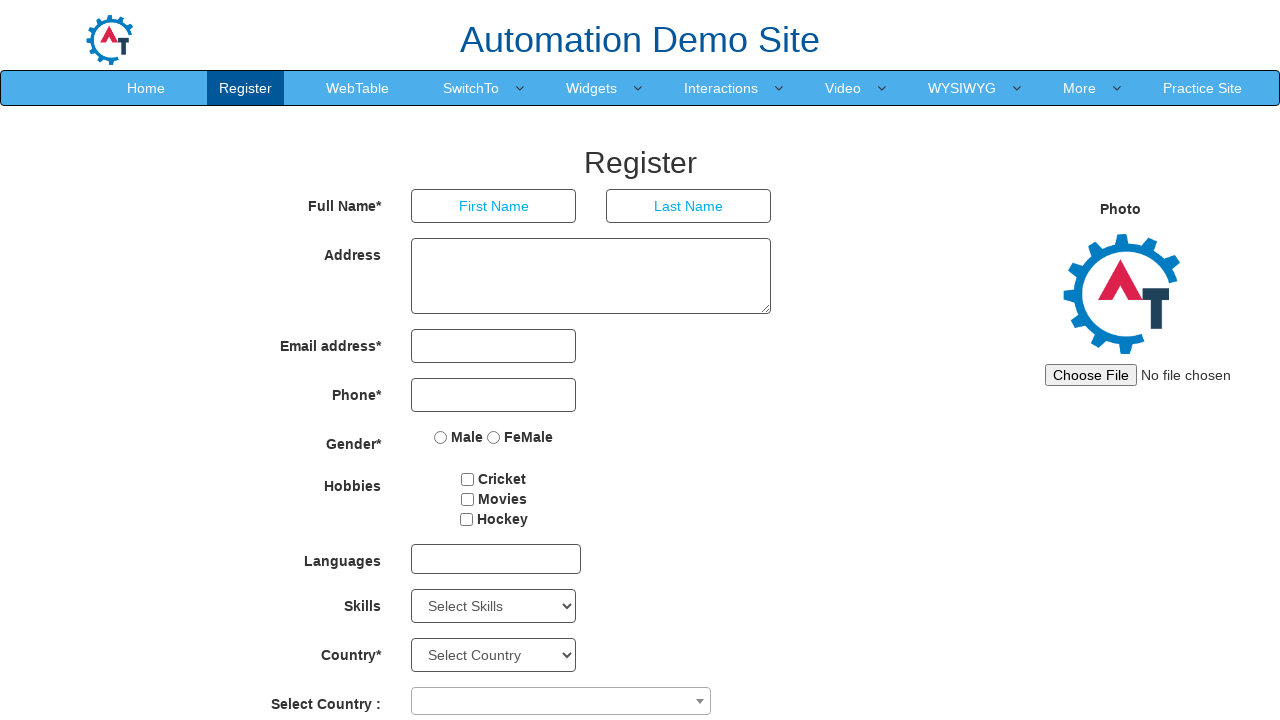

Located the Male radio button element
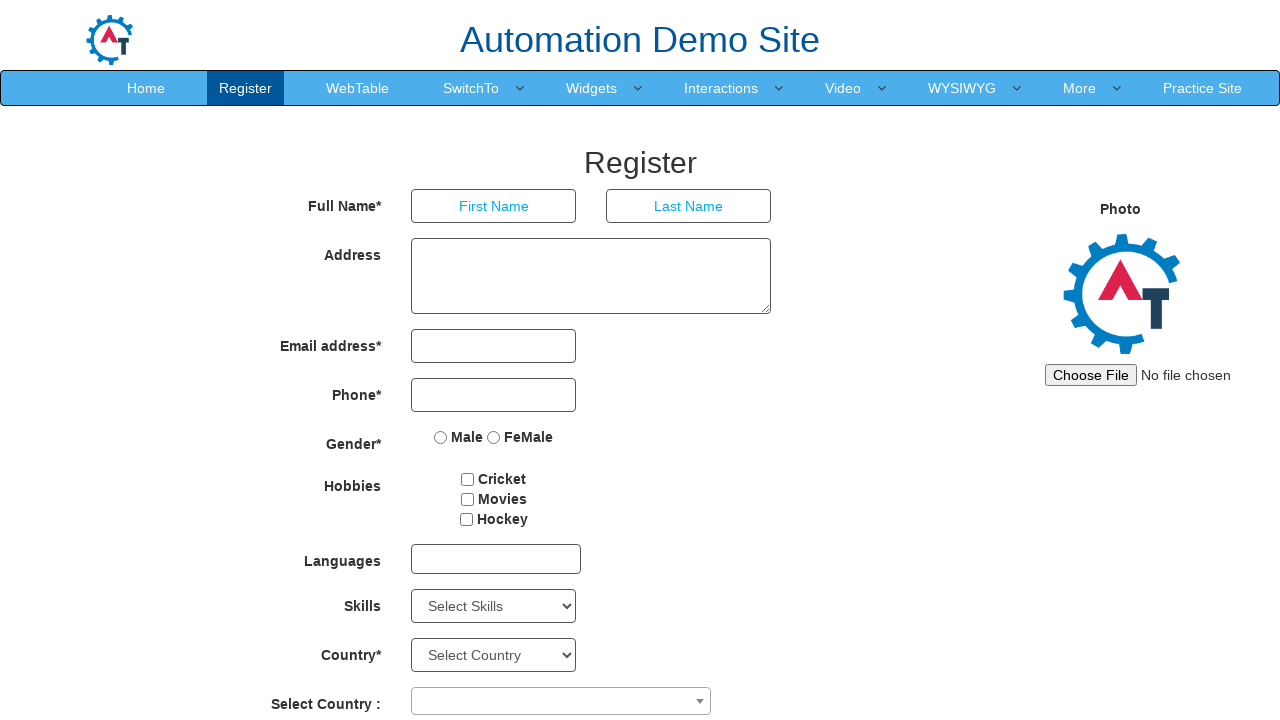

Verified Male radio button is initially unchecked
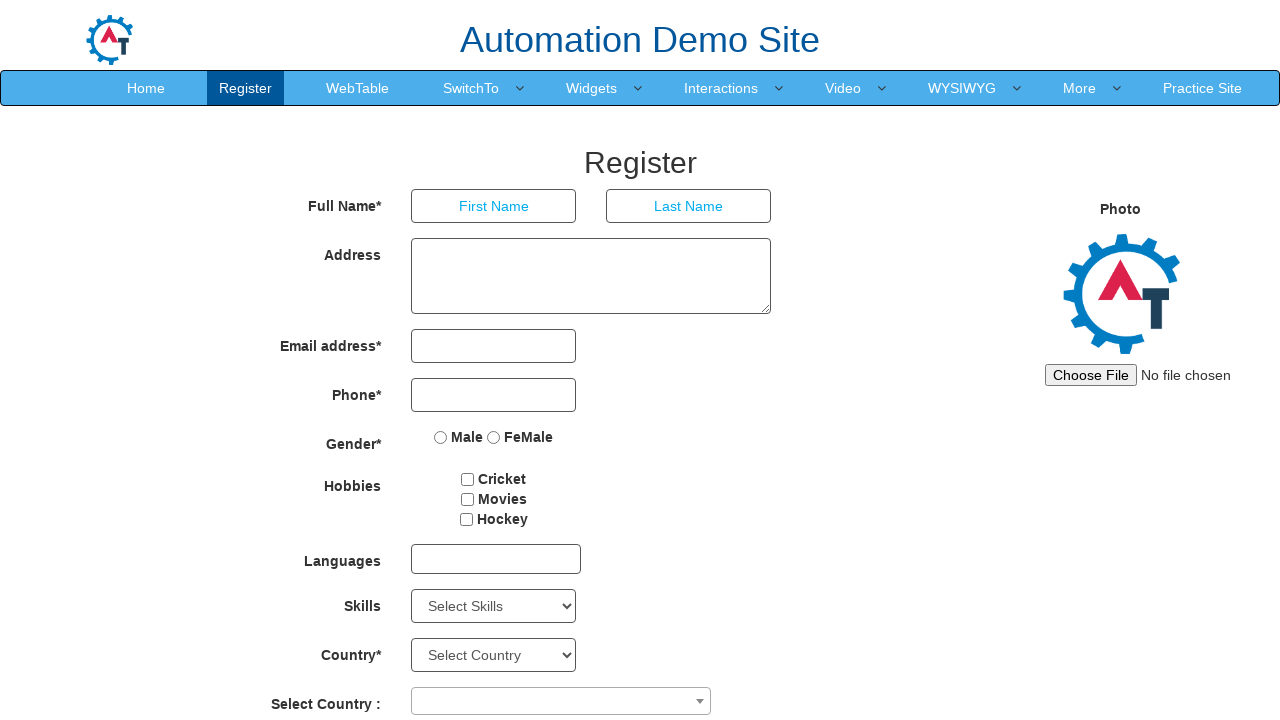

Selected the Male radio button at (441, 437) on input[value='Male']
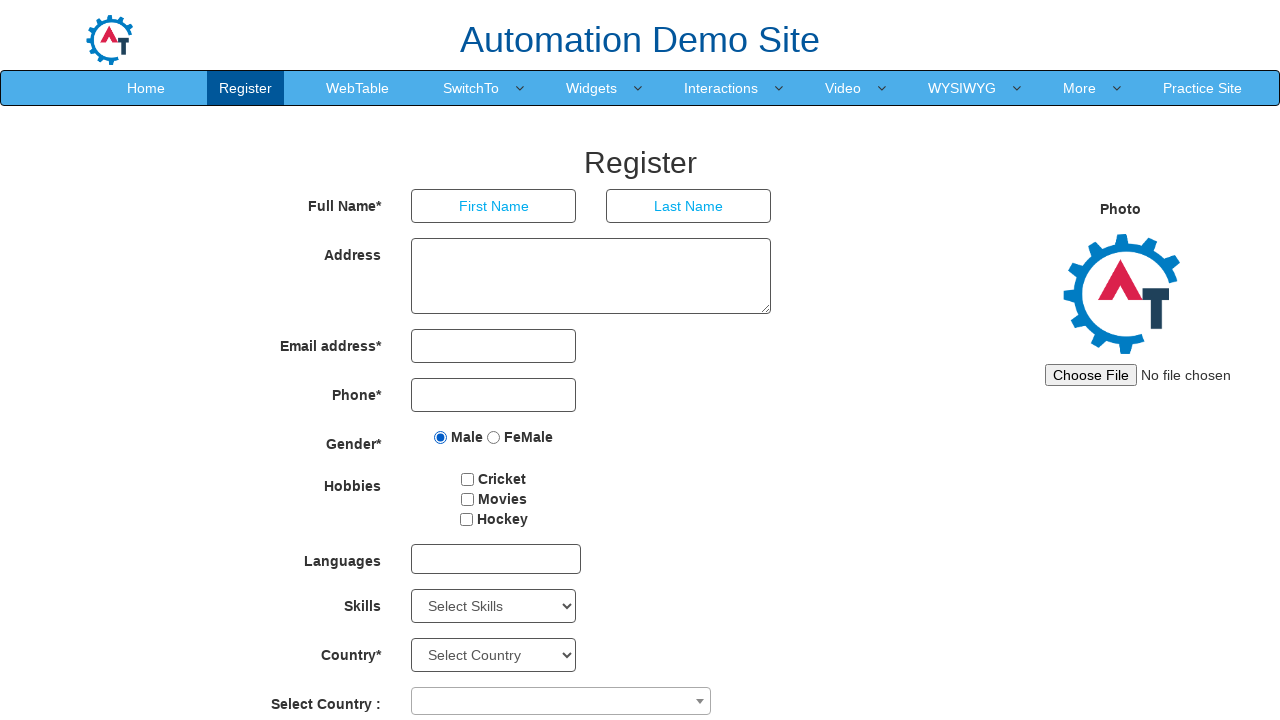

Verified Male radio button is now checked
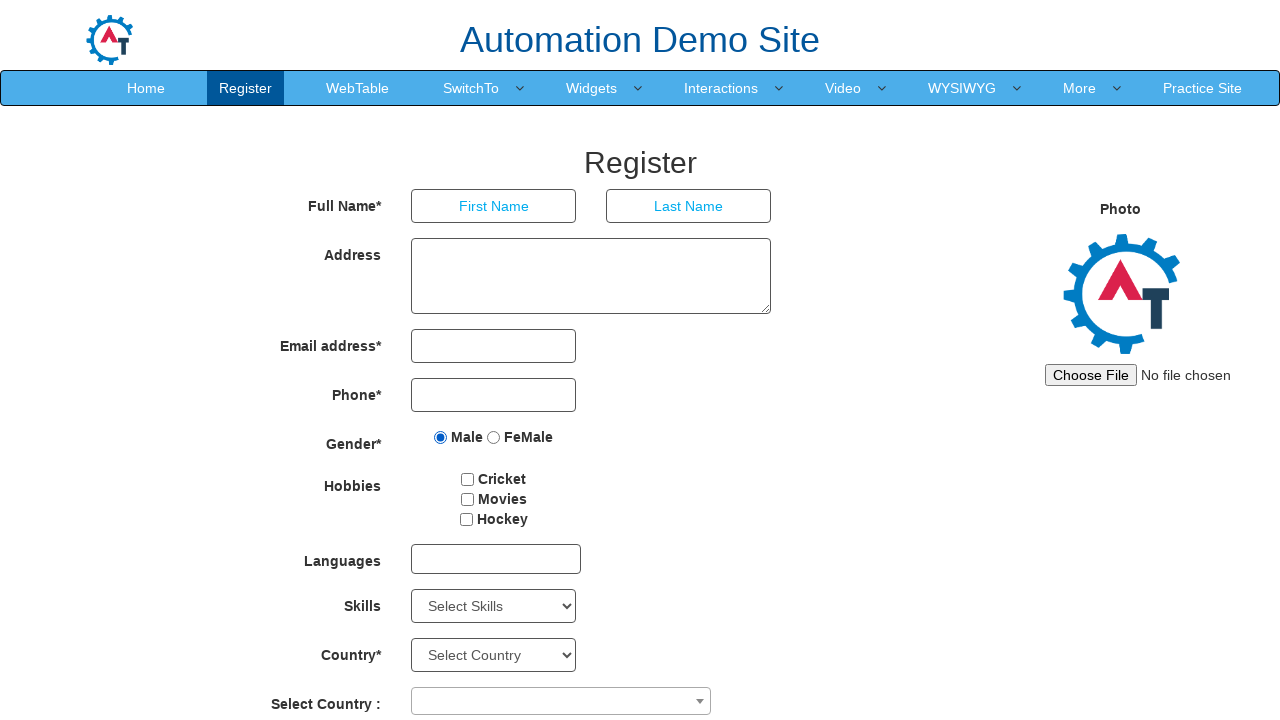

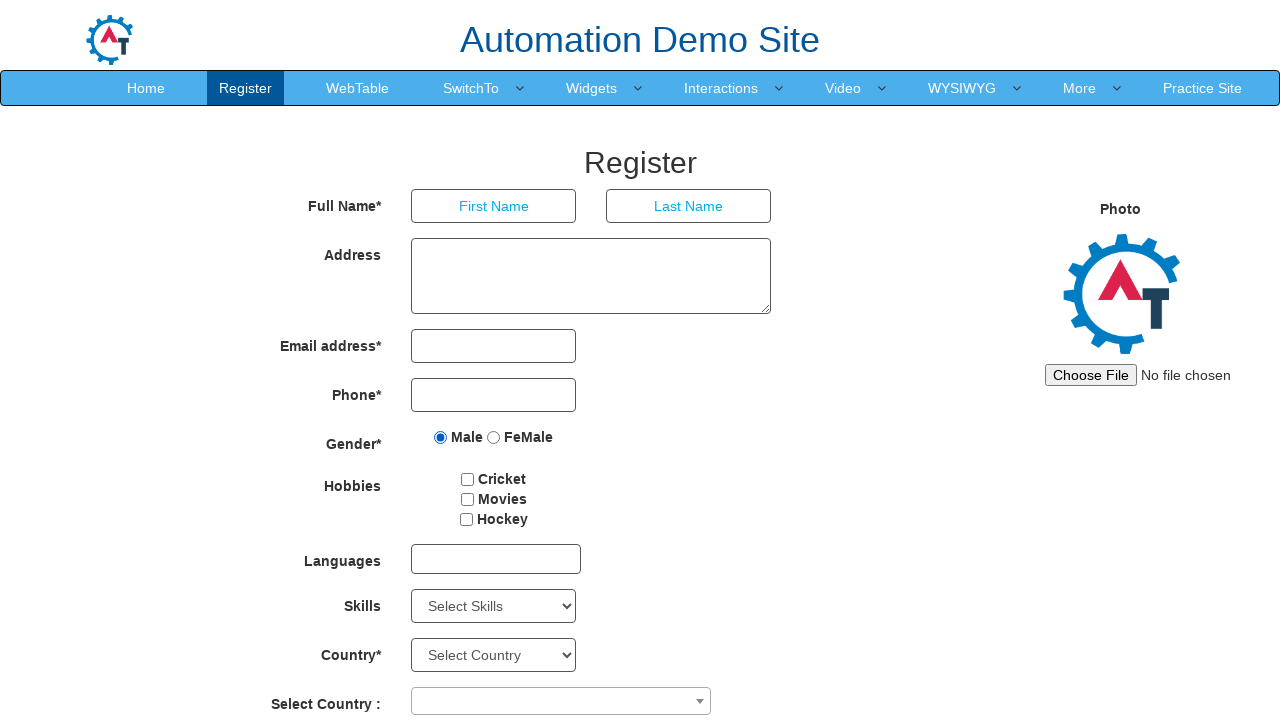